Tests marking all todo items as completed using the toggle-all checkbox

Starting URL: https://demo.playwright.dev/todomvc

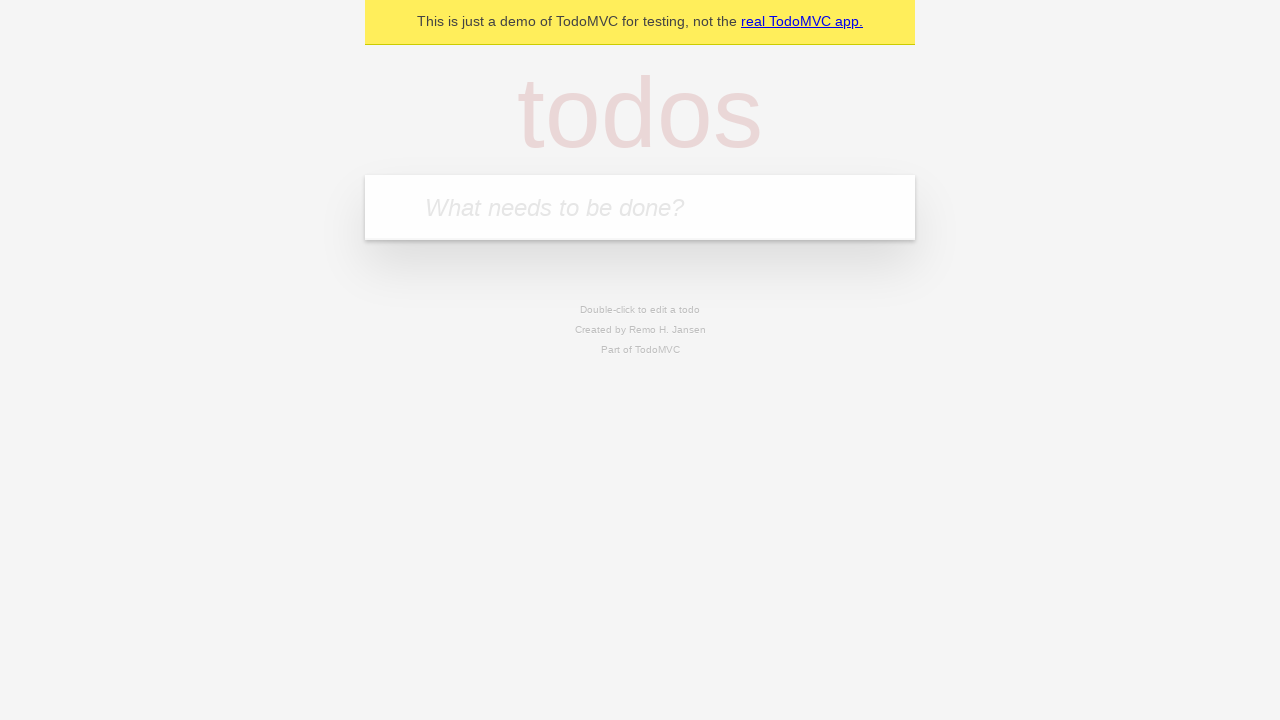

Filled first todo input with 'buy some cheese' on .new-todo
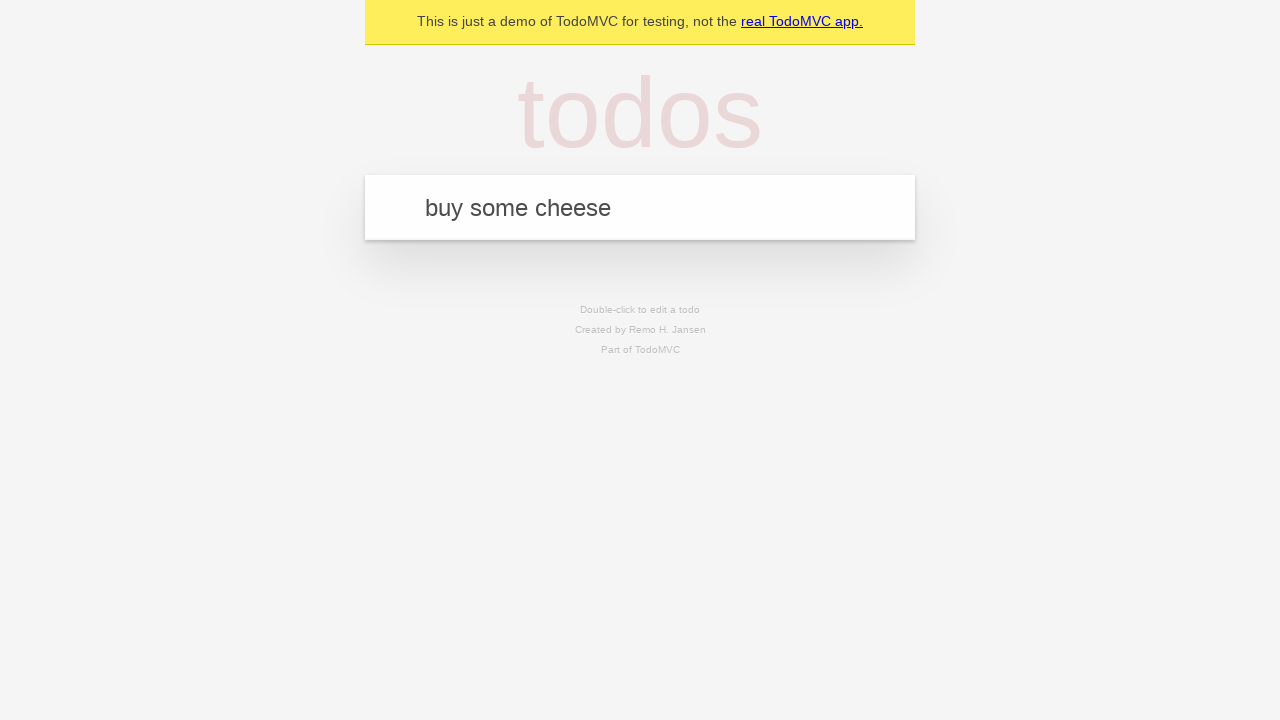

Pressed Enter to create first todo item on .new-todo
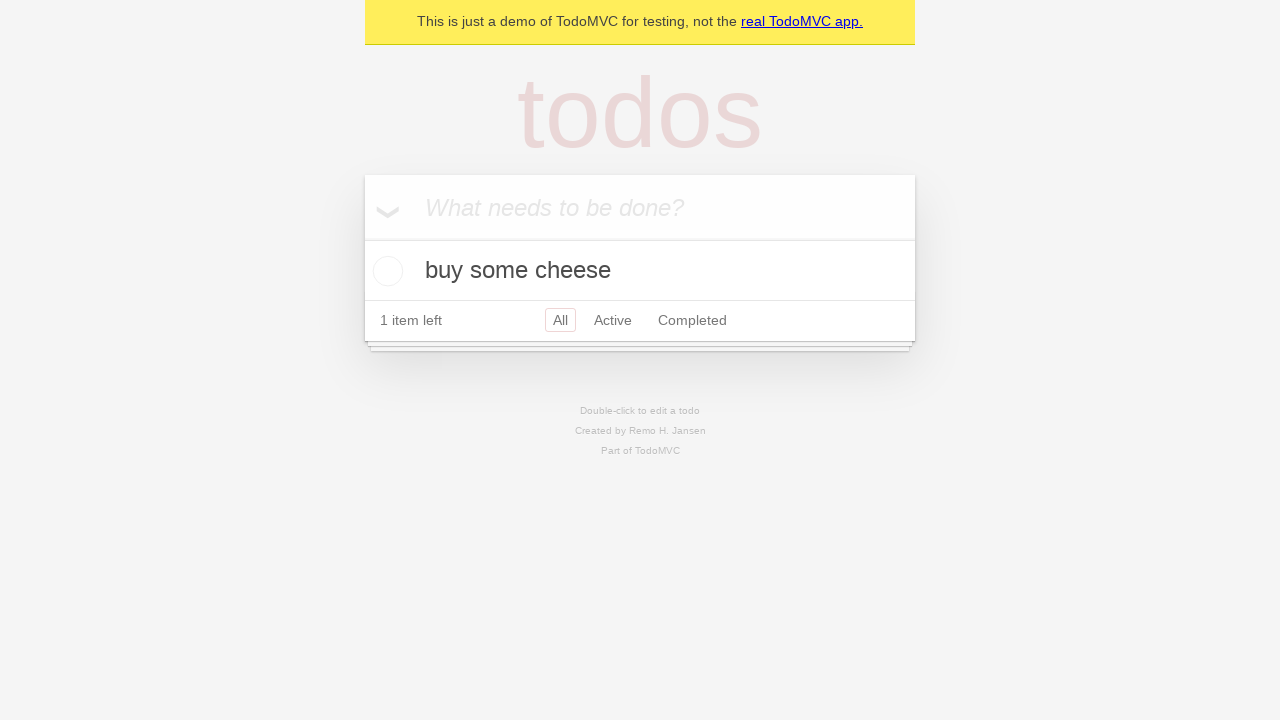

Filled second todo input with 'feed the cat' on .new-todo
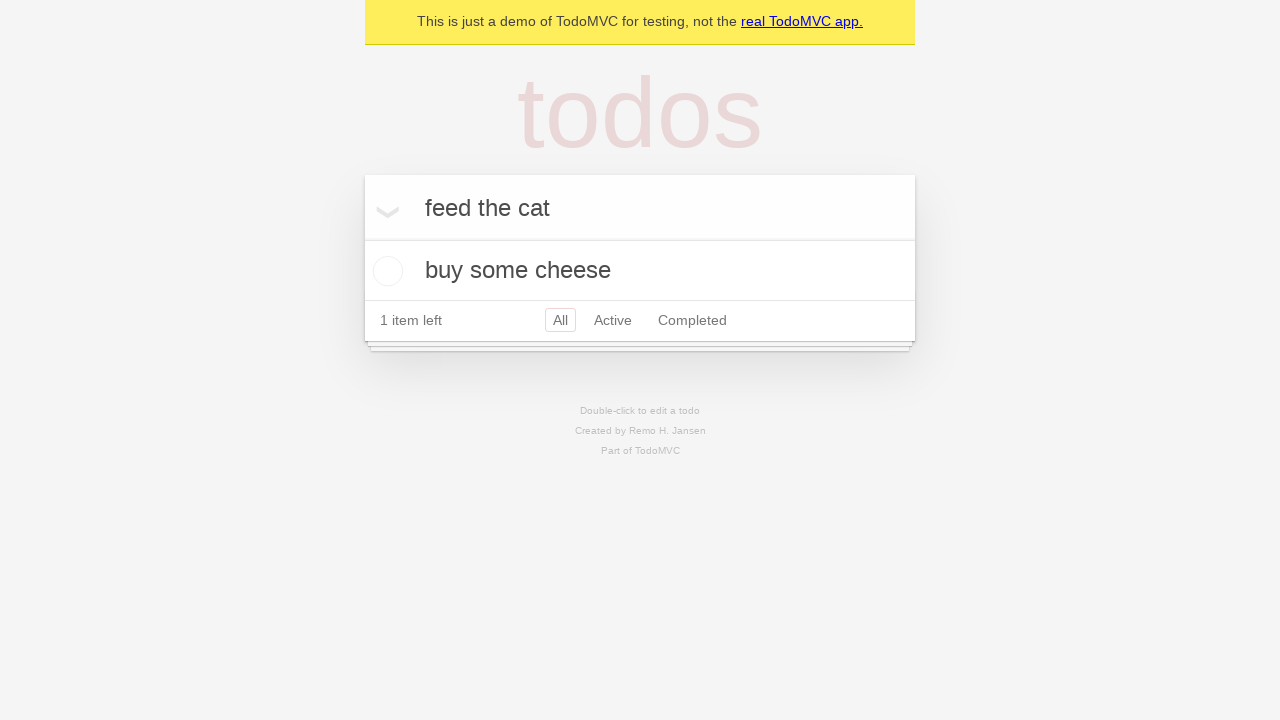

Pressed Enter to create second todo item on .new-todo
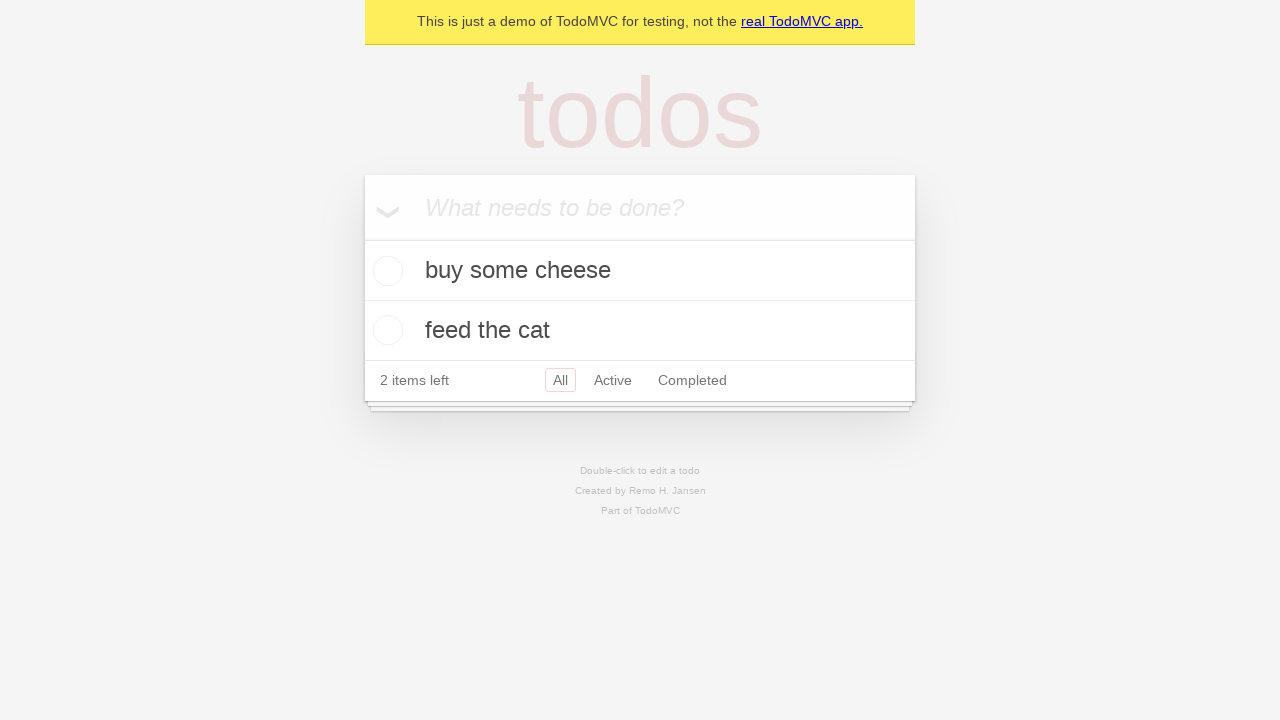

Filled third todo input with 'book a doctors appointment' on .new-todo
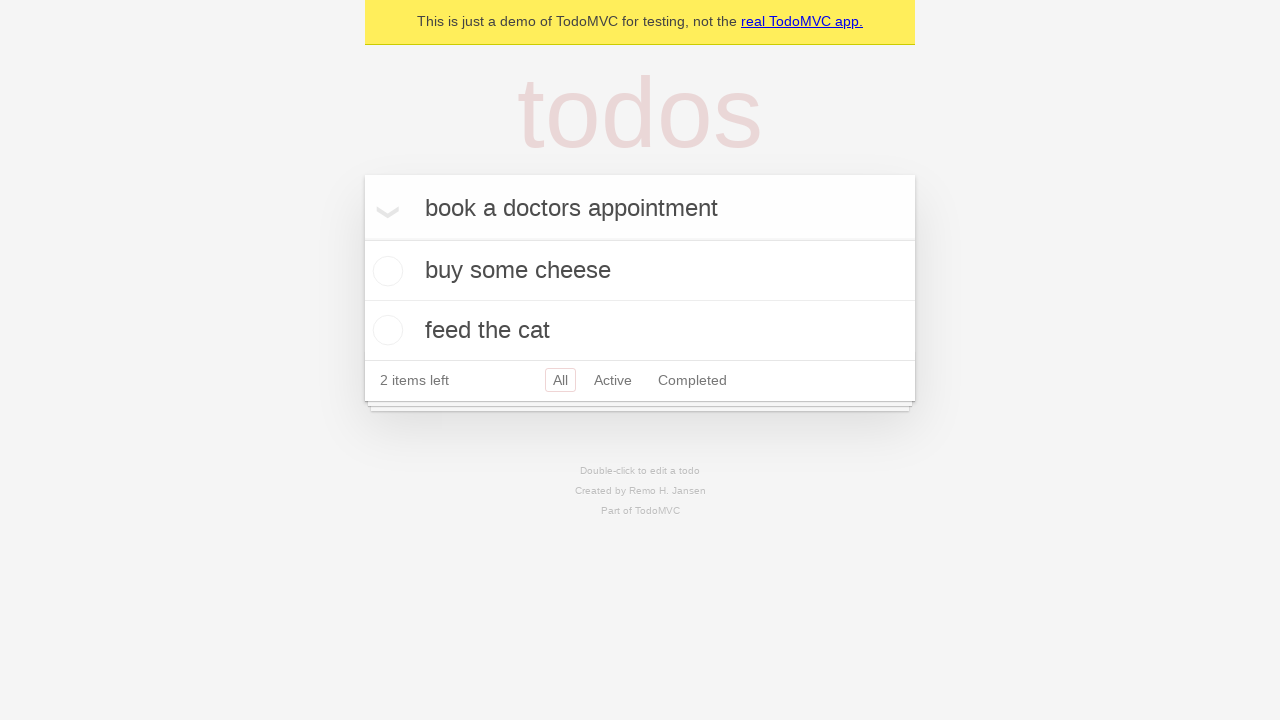

Pressed Enter to create third todo item on .new-todo
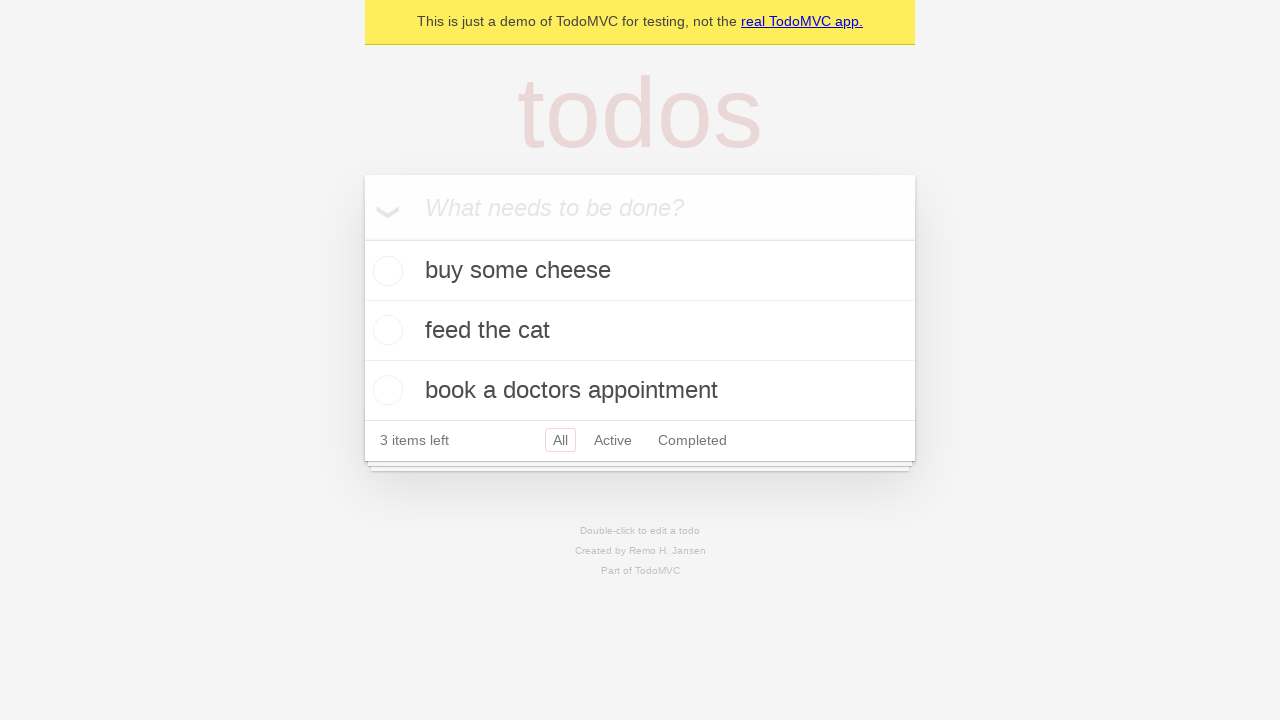

Checked toggle-all checkbox to mark all items as completed at (362, 238) on .toggle-all
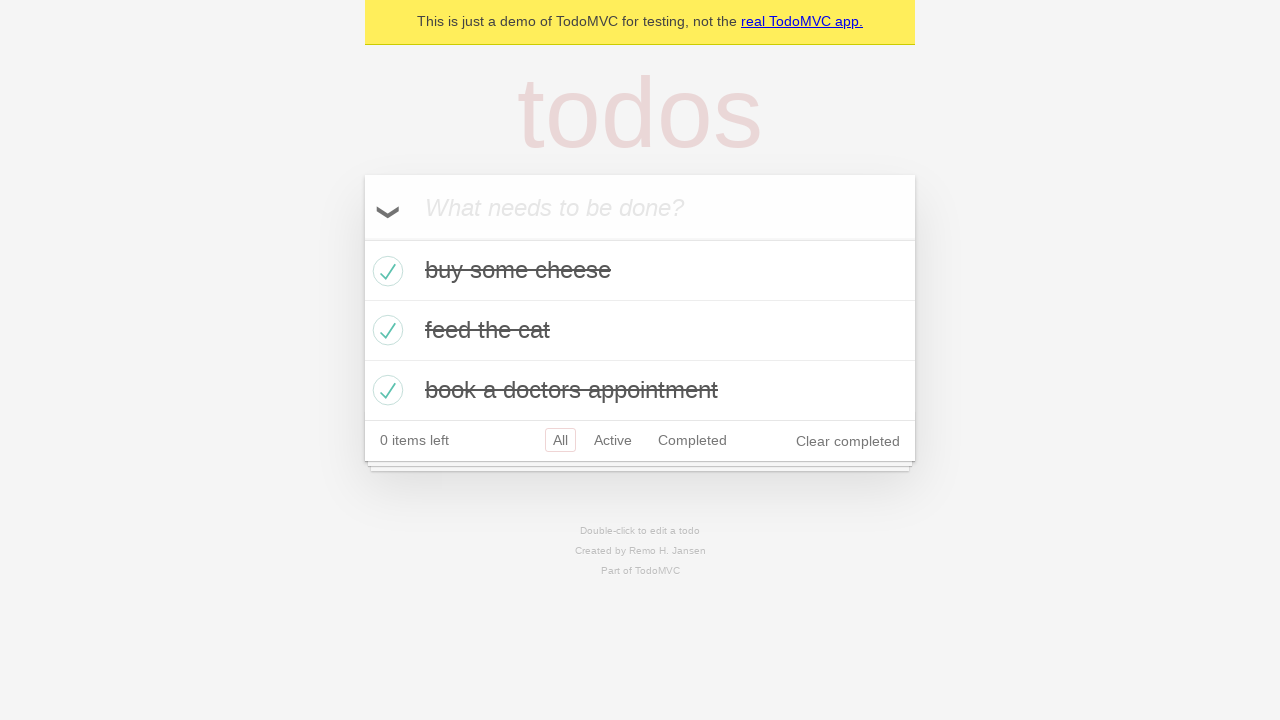

Verified that completed todo items are now visible
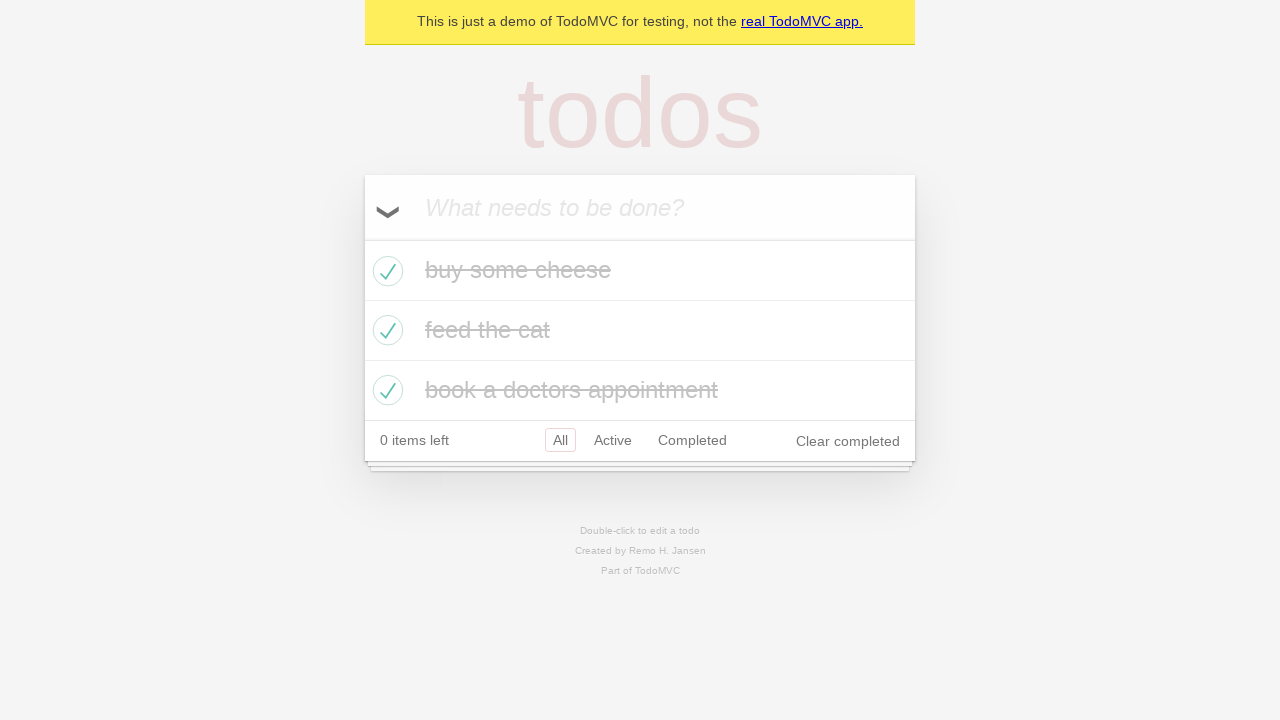

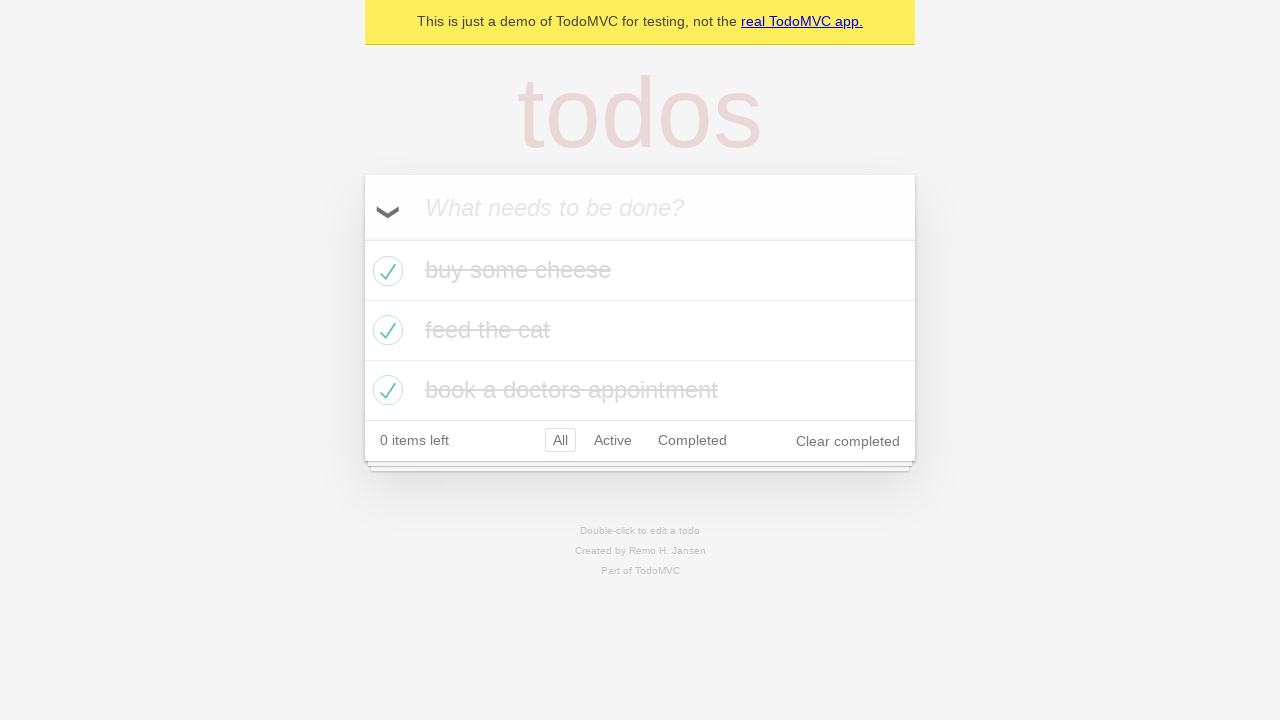